Tests the search functionality on an e-commerce site by searching for products containing "ber" and verifying the filtered results match expected product names

Starting URL: https://rahulshettyacademy.com/seleniumPractise/#/

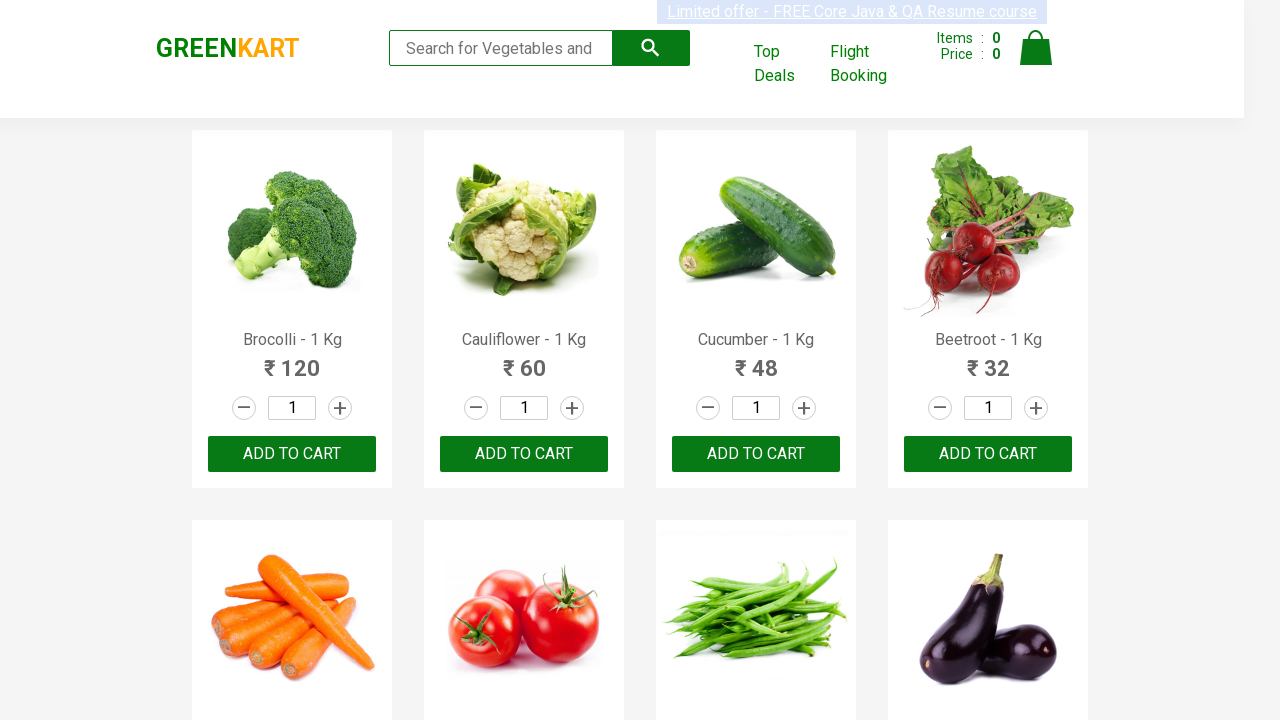

Filled search field with 'ber' on .search-keyword
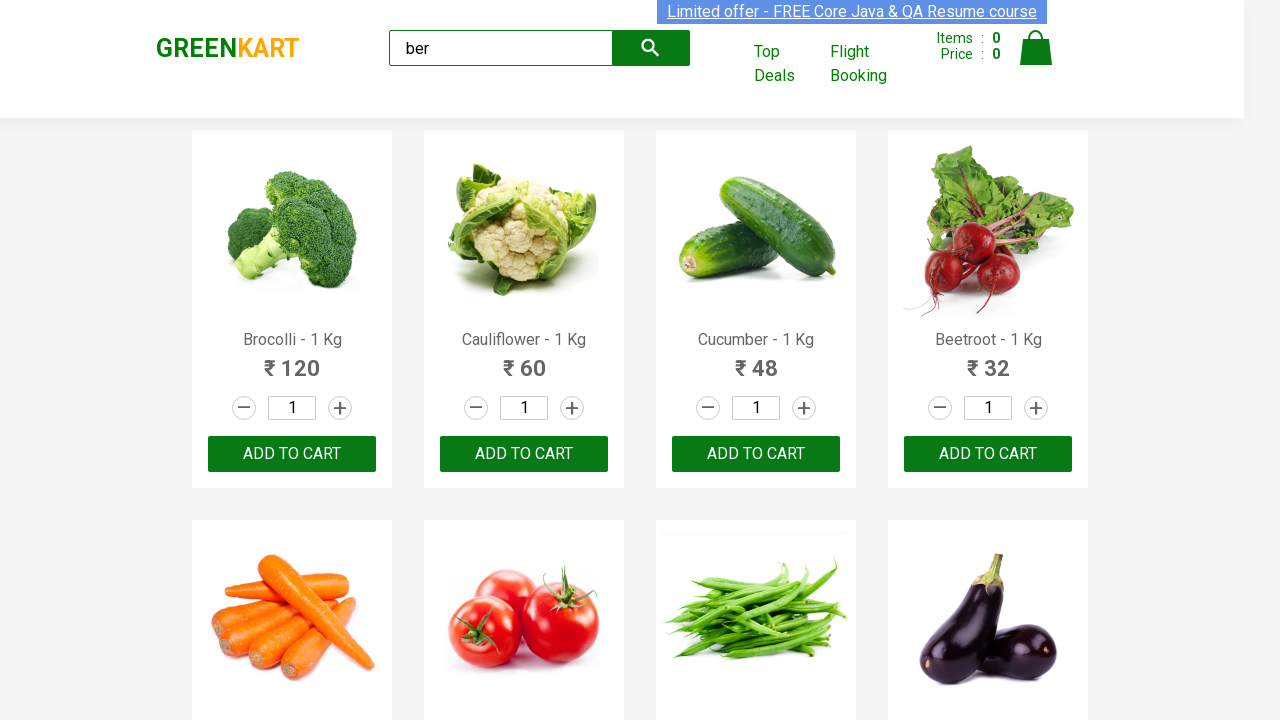

Products container loaded and visible after search
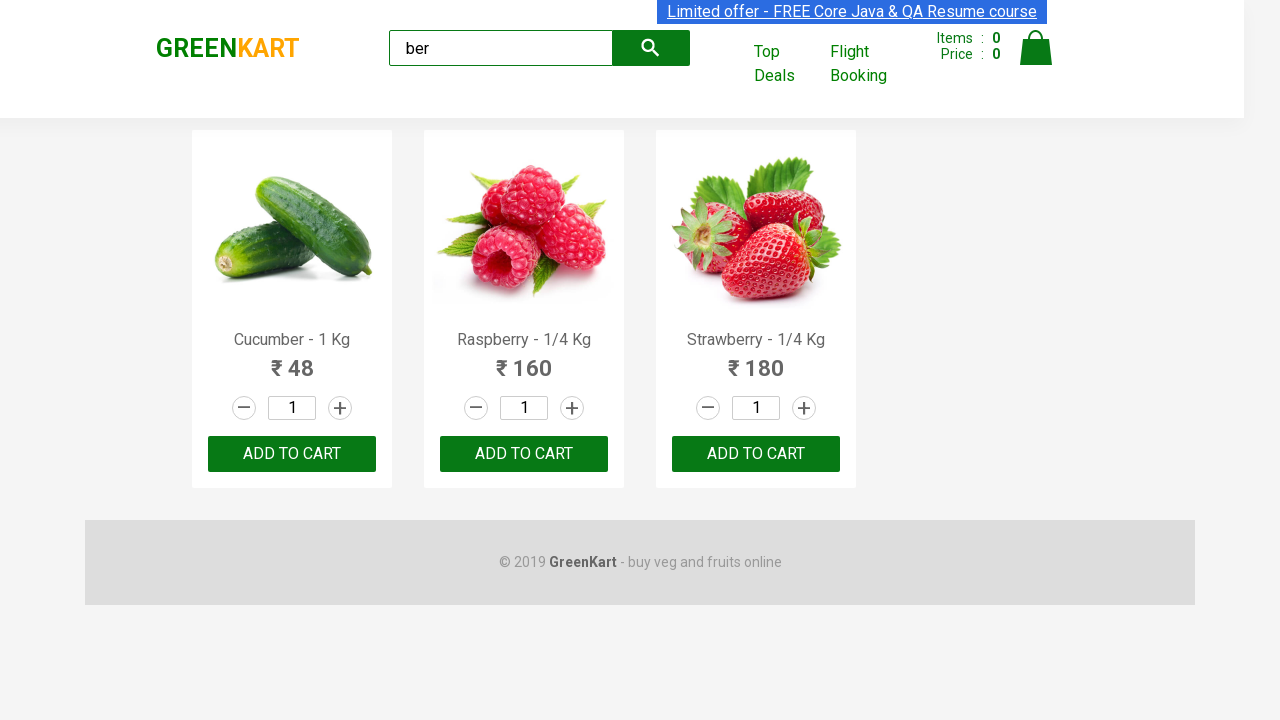

Retrieved all product name elements from filtered results
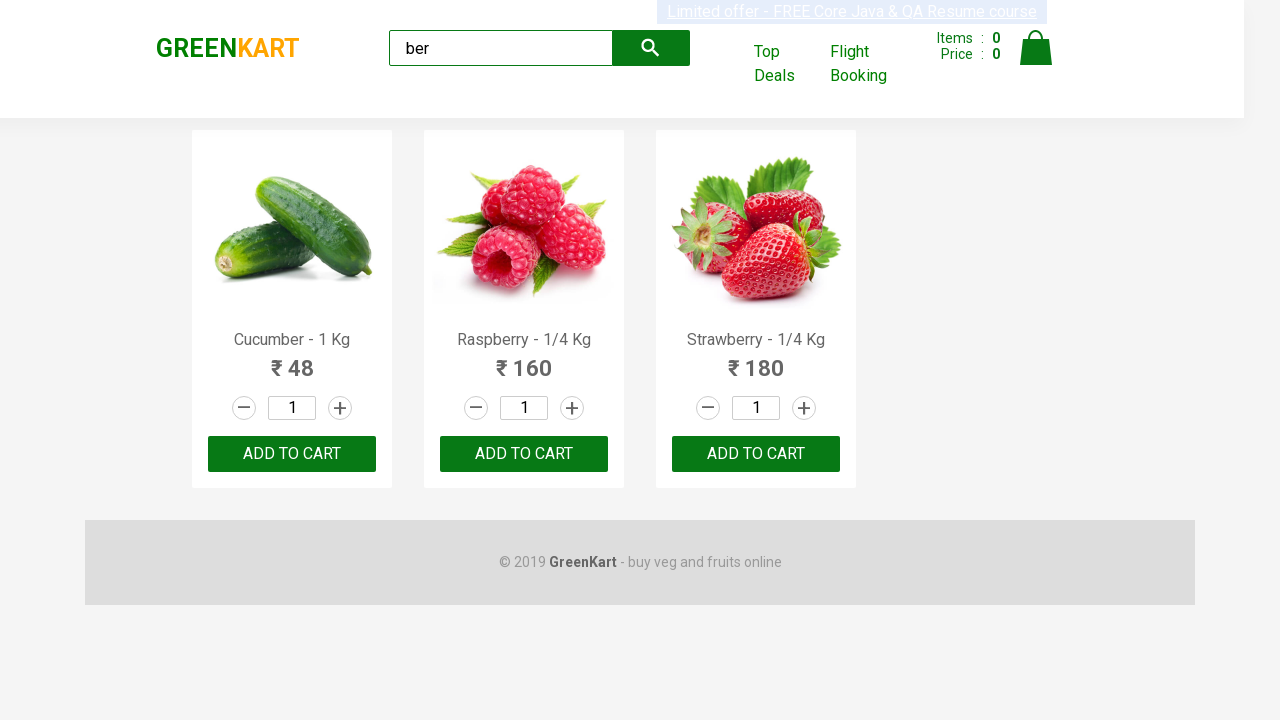

Extracted product names: ['Cucumber - 1 Kg', 'Raspberry - 1/4 Kg', 'Strawberry - 1/4 Kg']
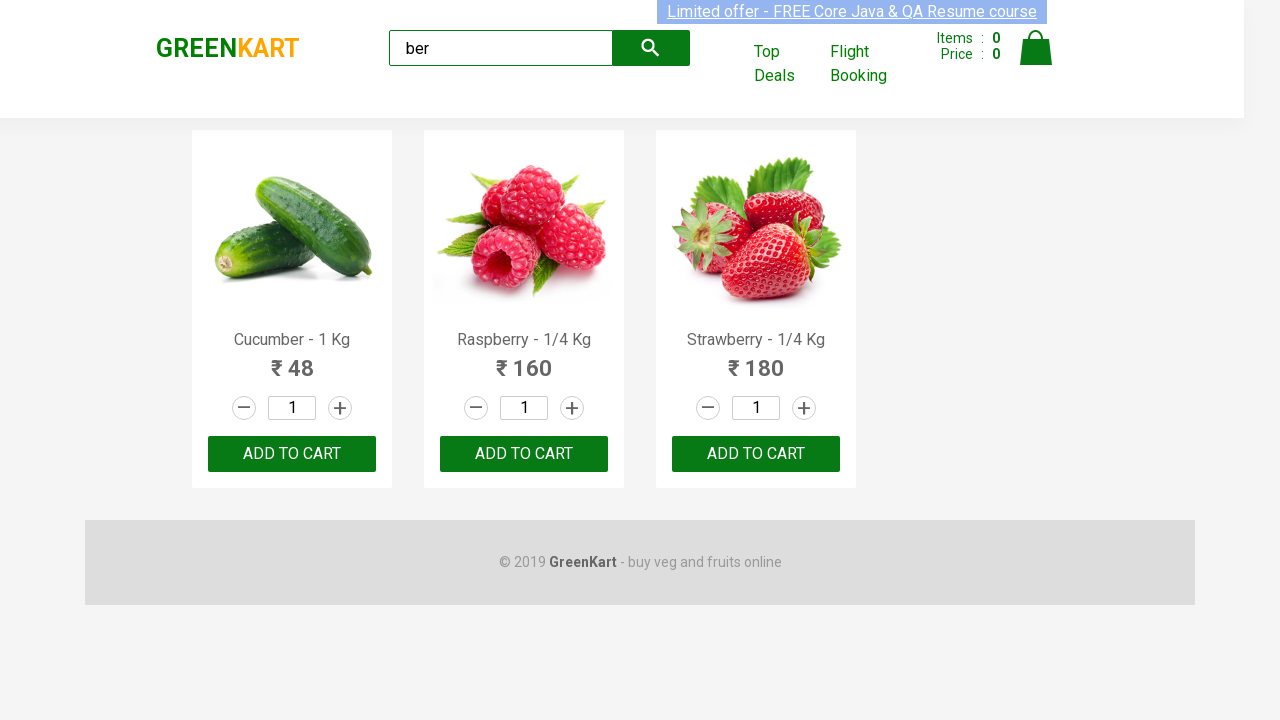

Verified search results match expected products containing 'ber'
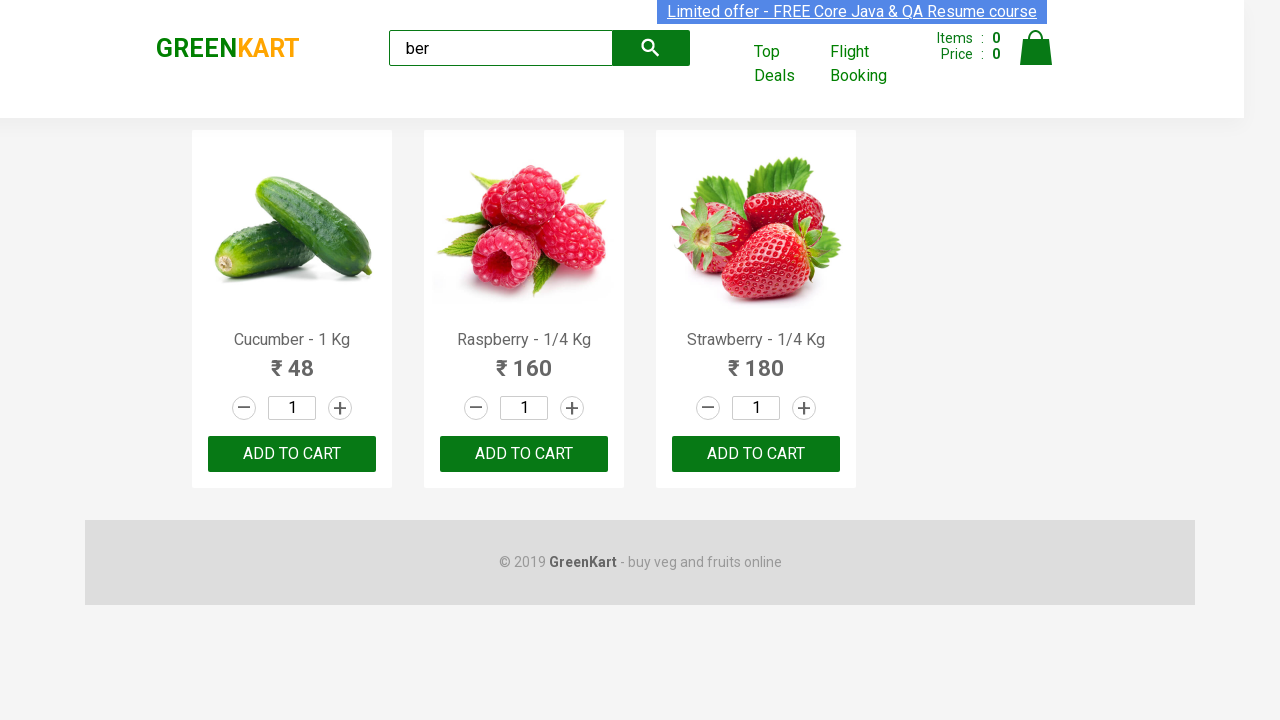

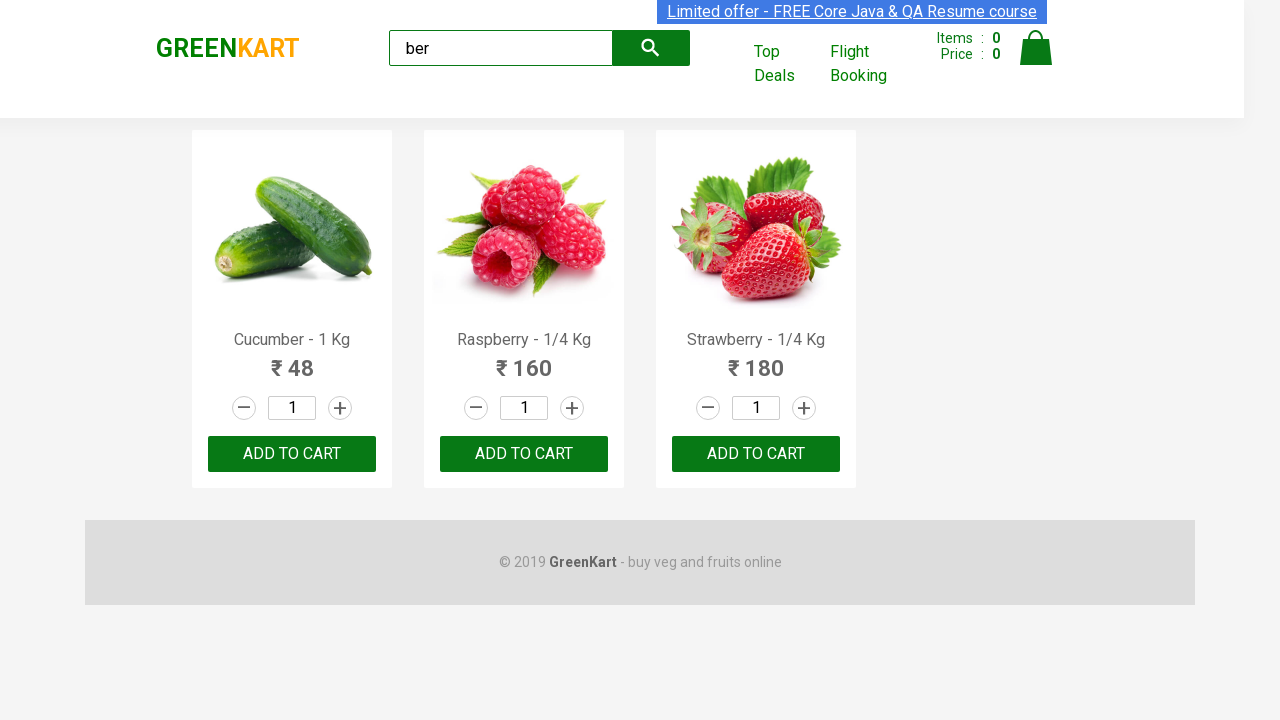